Tests sorting the Due column in ascending order by clicking the column header and verifying the values are properly sorted

Starting URL: http://the-internet.herokuapp.com/tables

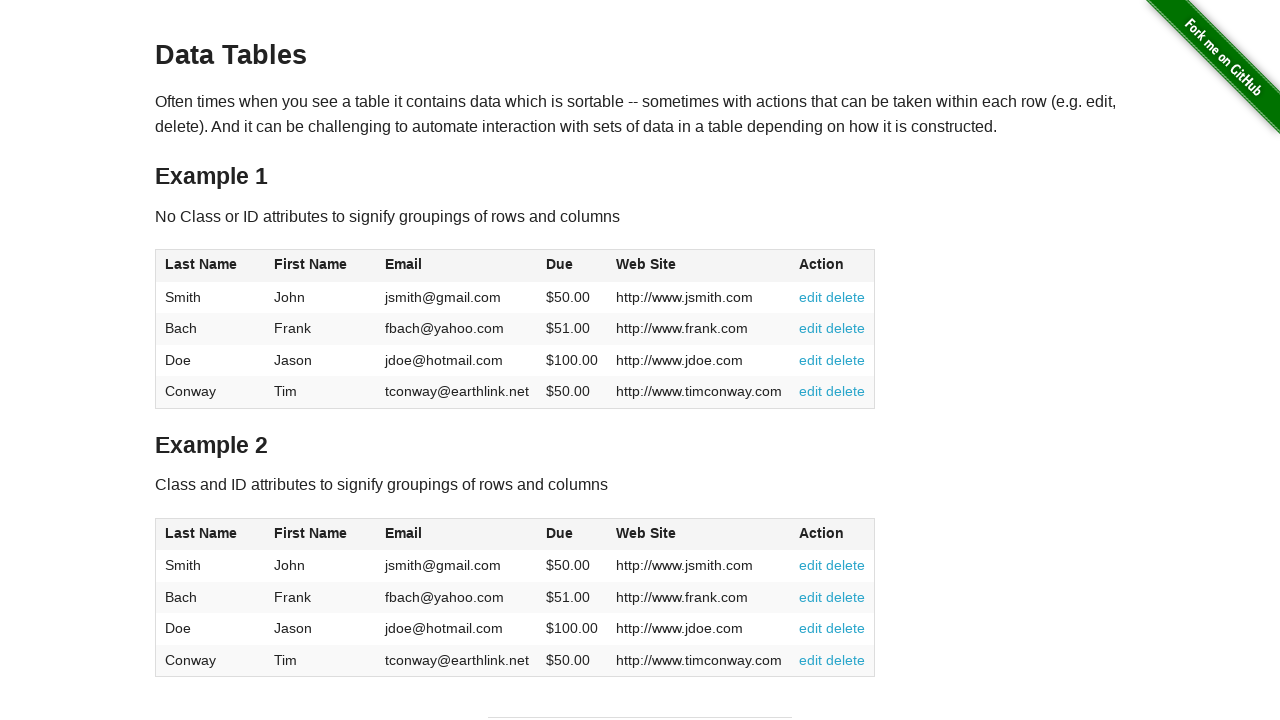

Clicked Due column header to sort in ascending order at (572, 266) on #table1 thead tr th:nth-of-type(4)
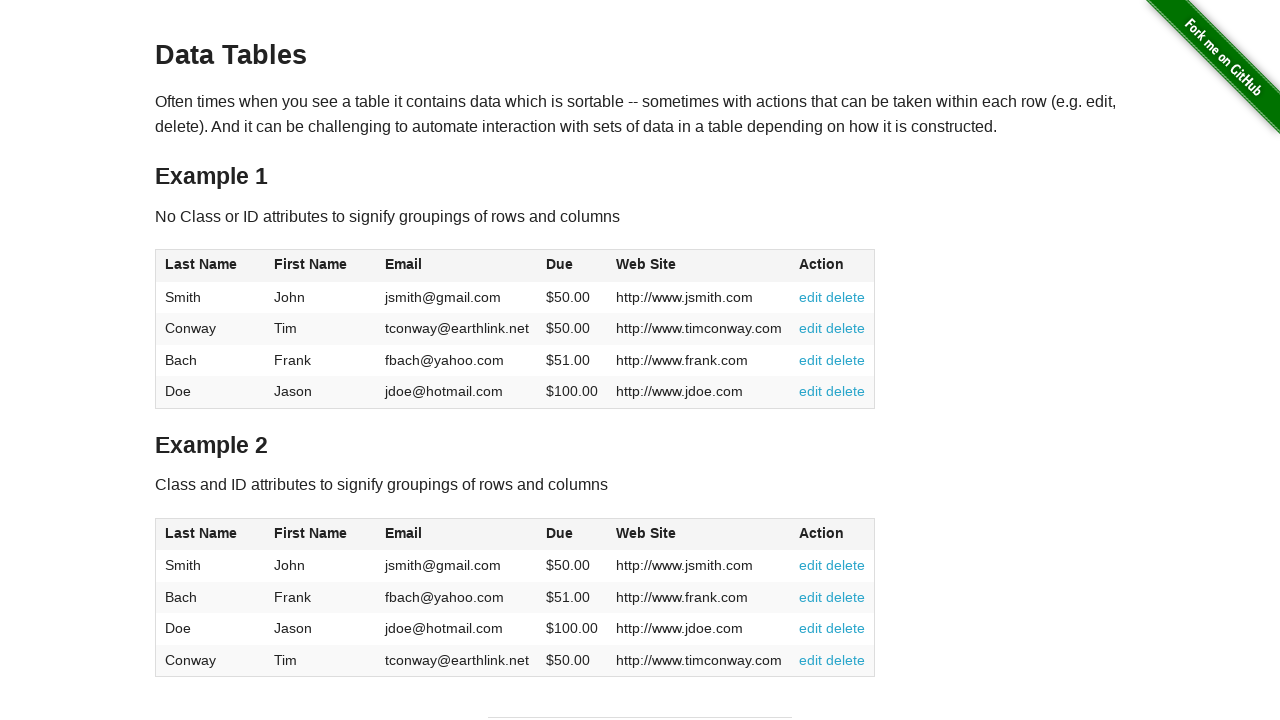

Waited for Due column to be visible in table body
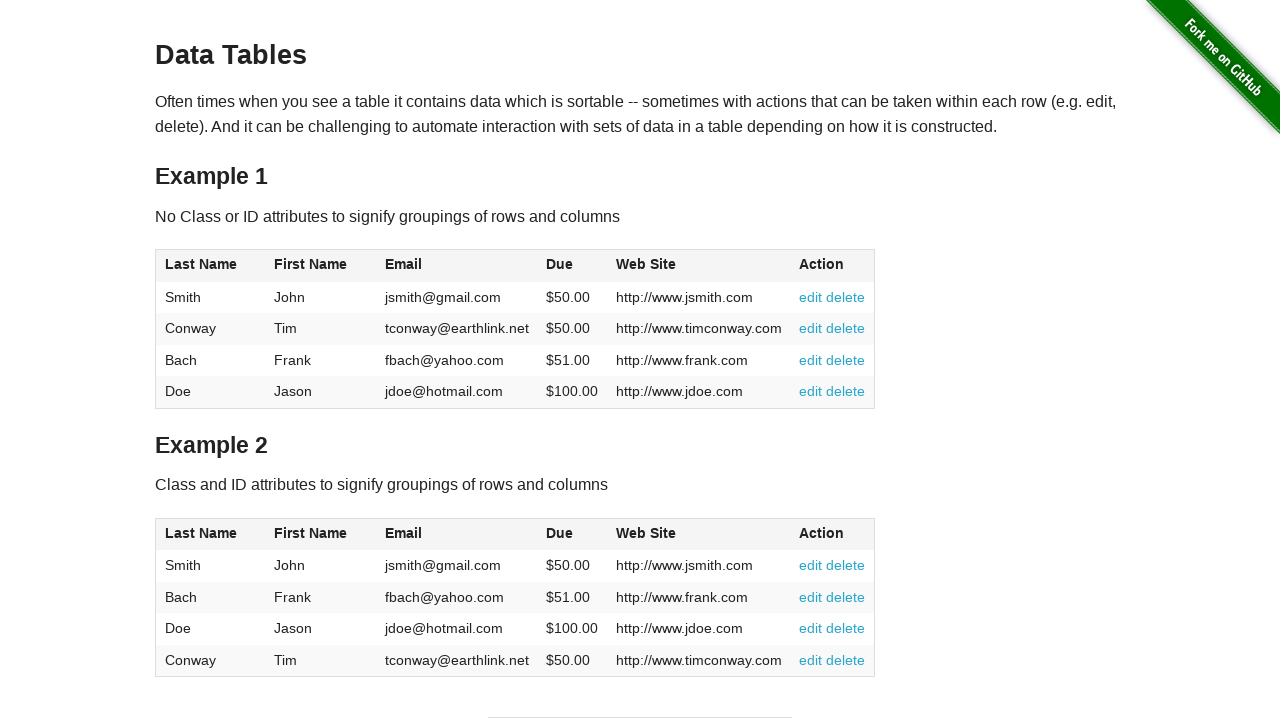

Retrieved all Due values from table rows
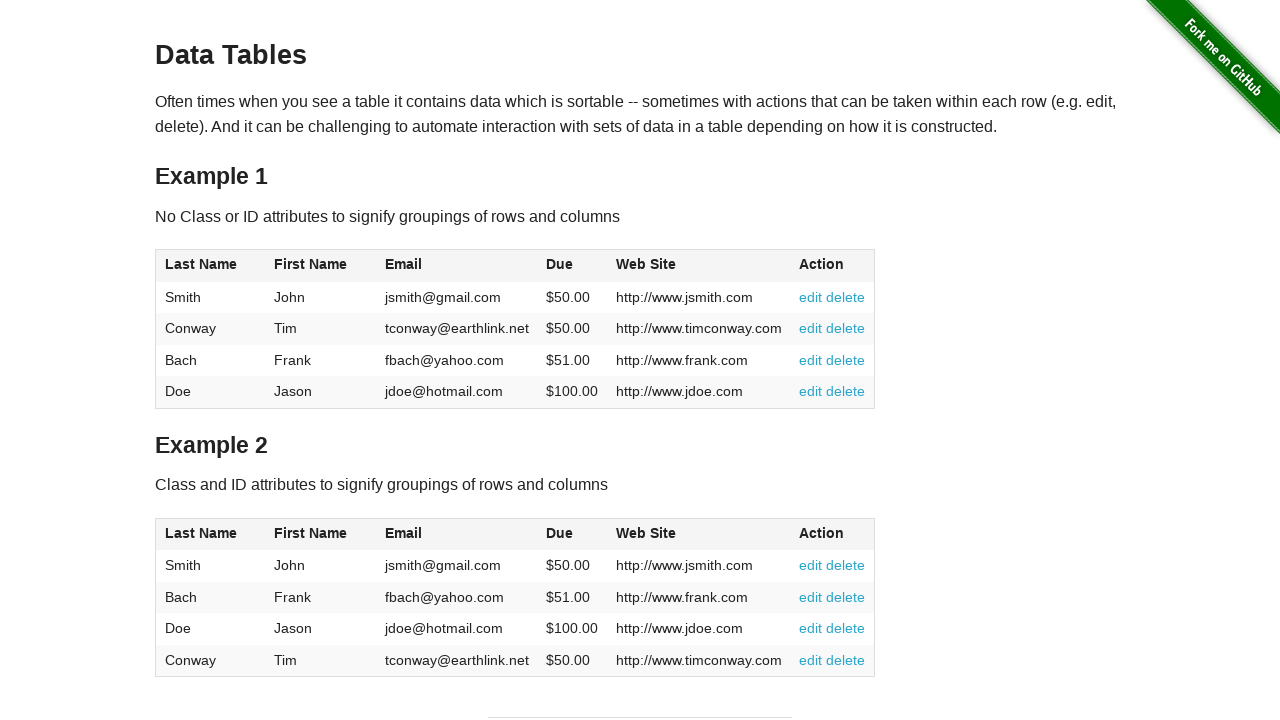

Converted Due values to floats by removing dollar signs
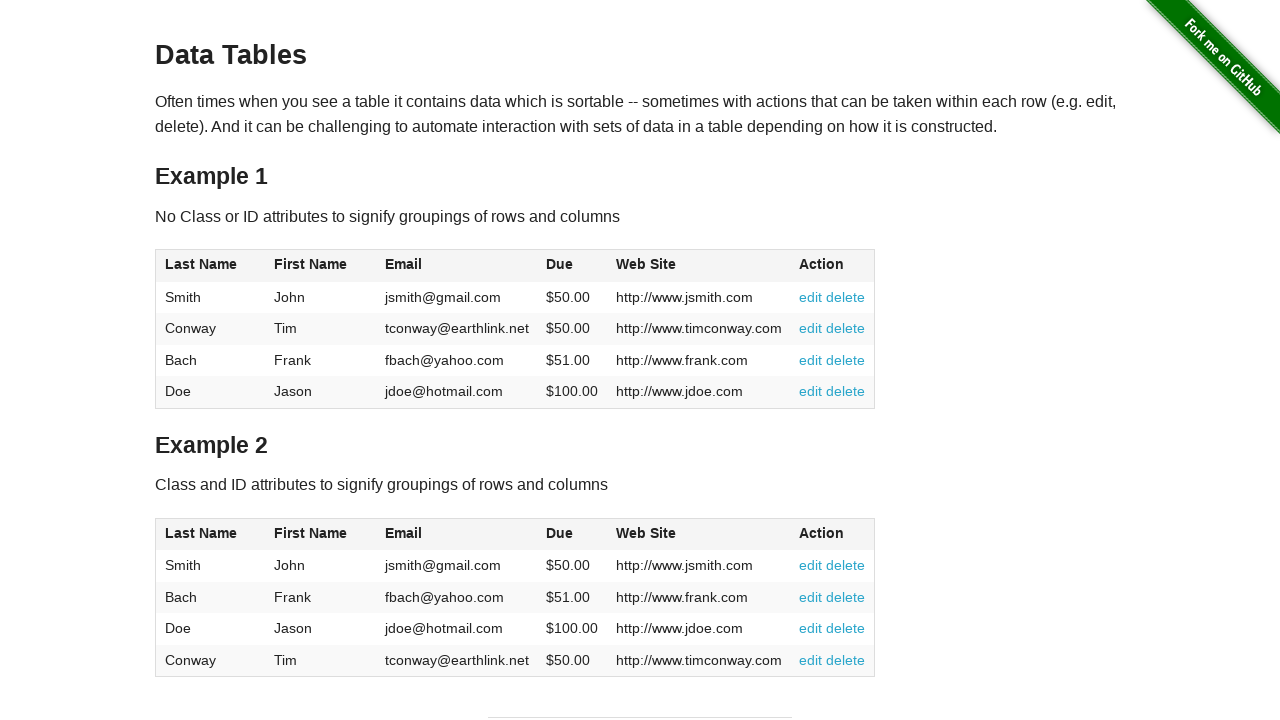

Verified Due column is sorted in ascending order
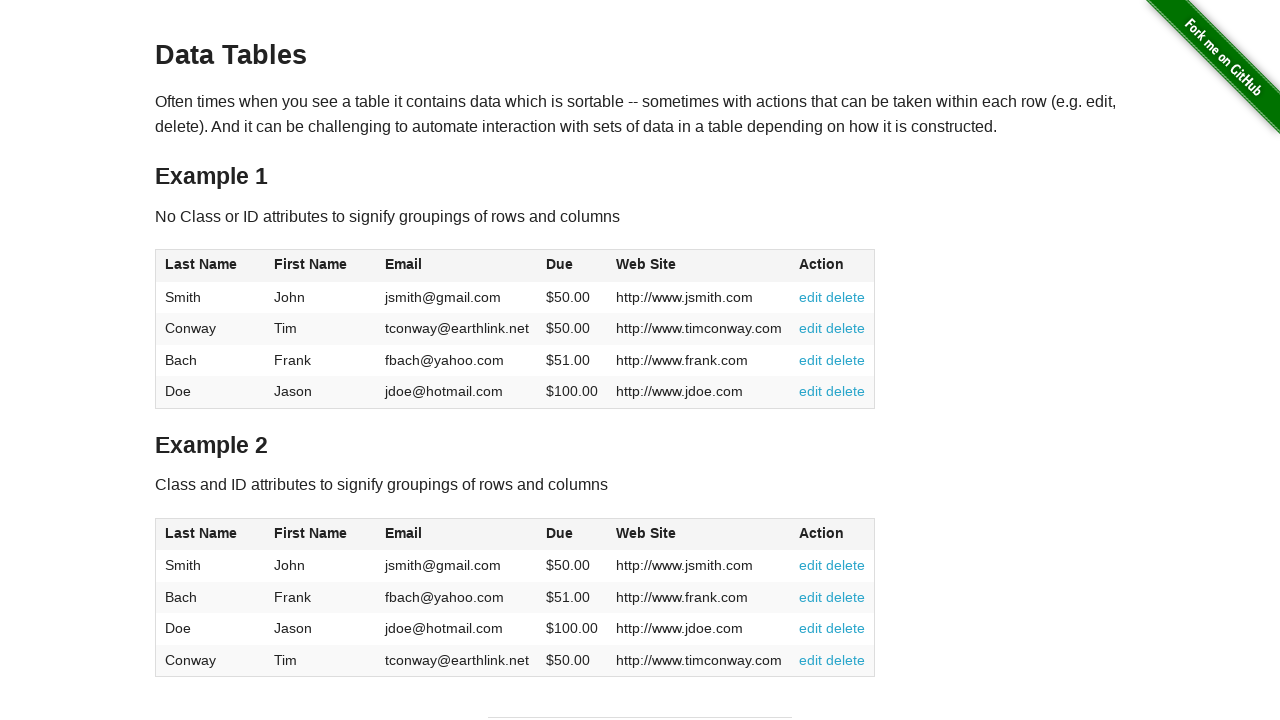

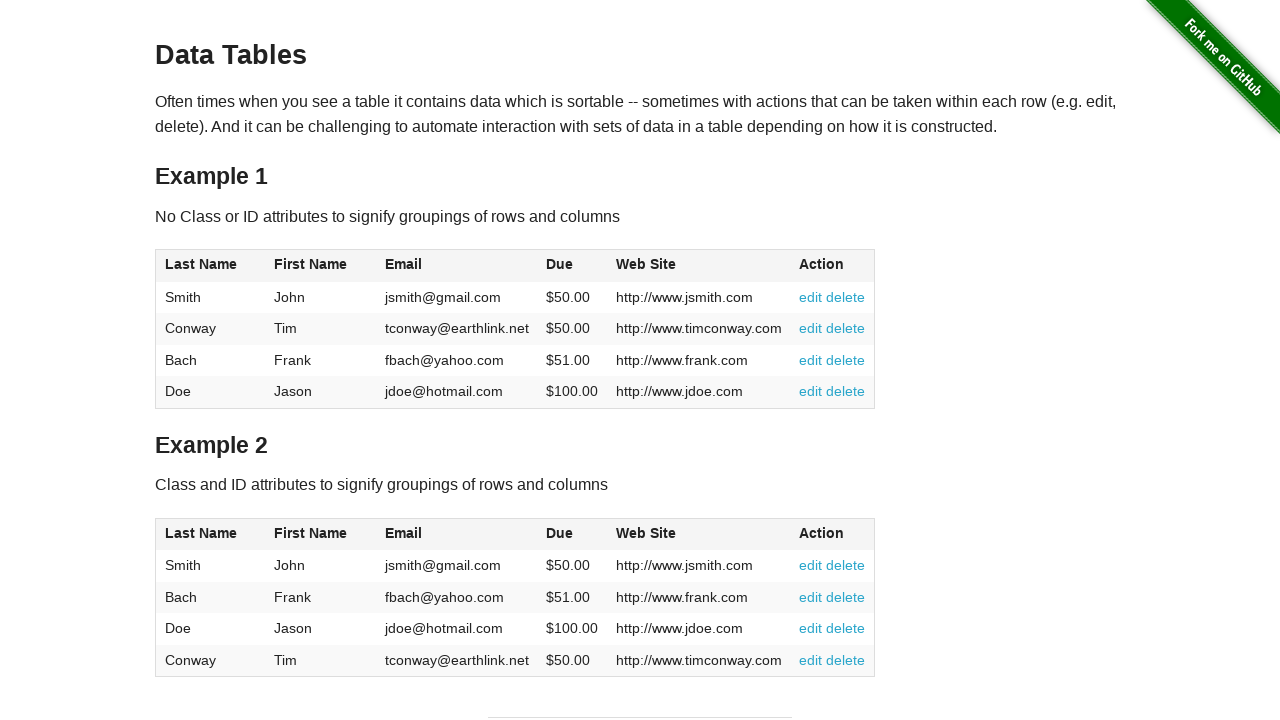